Tests adding todo items by filling the input field and pressing Enter, then verifying the items appear in the list

Starting URL: https://demo.playwright.dev/todomvc

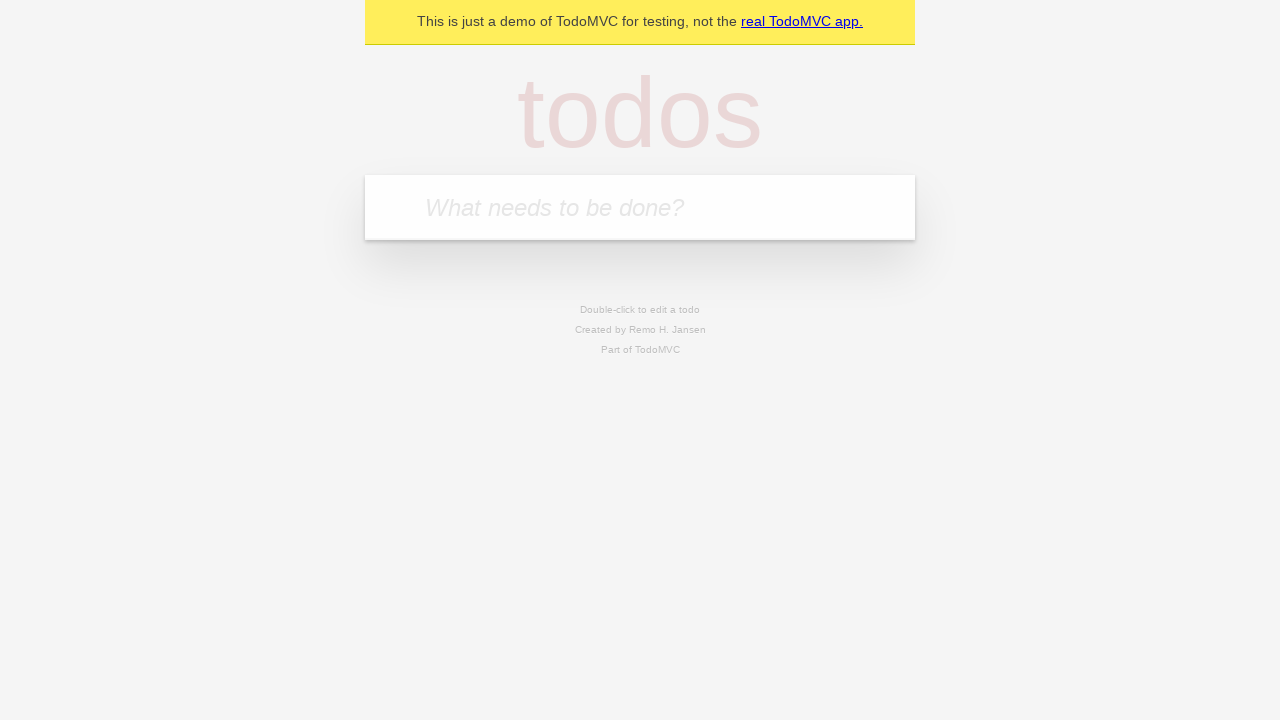

Filled input field with first todo item 'buy some cheese' on internal:attr=[placeholder="What needs to be done?"i]
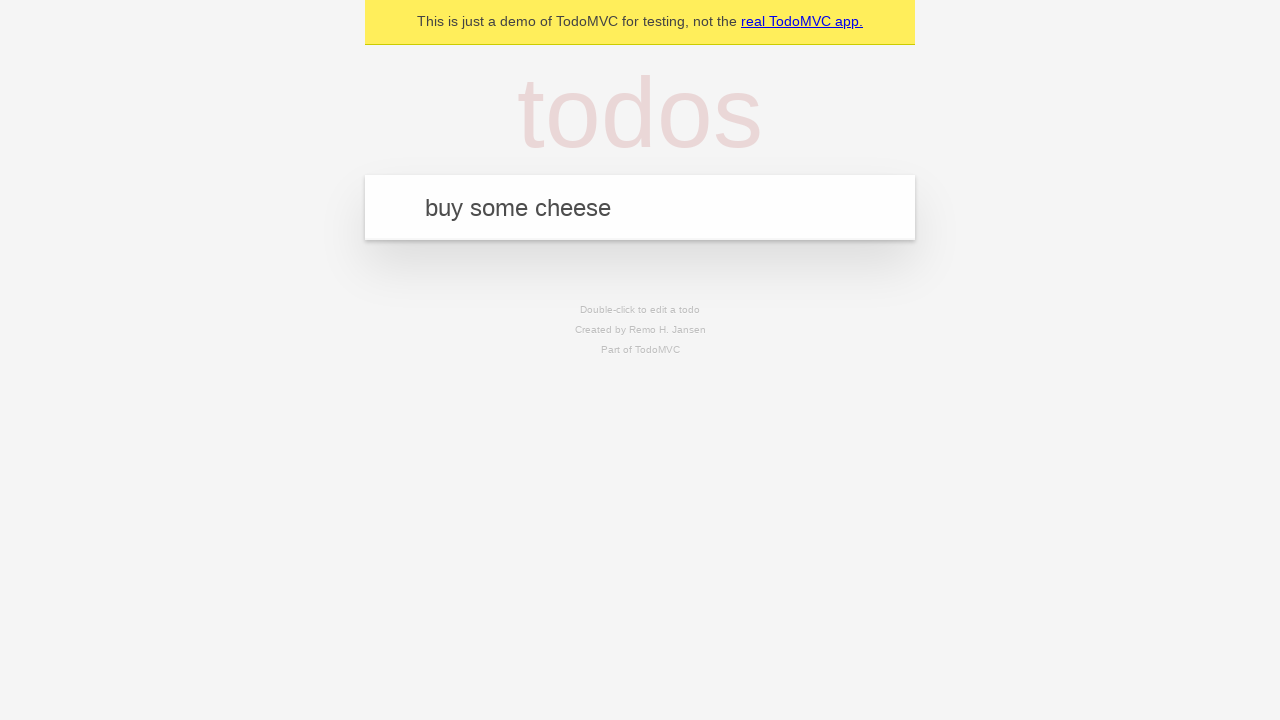

Pressed Enter to submit first todo item on internal:attr=[placeholder="What needs to be done?"i]
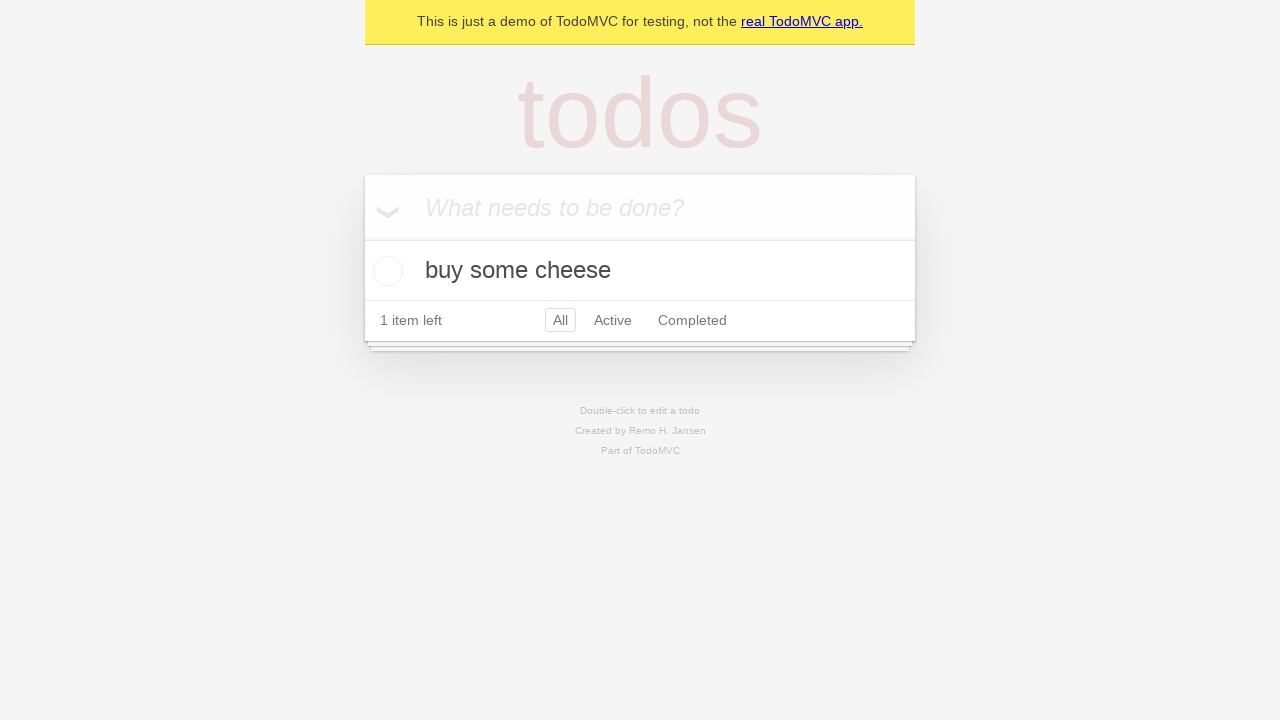

First todo item appeared in the list
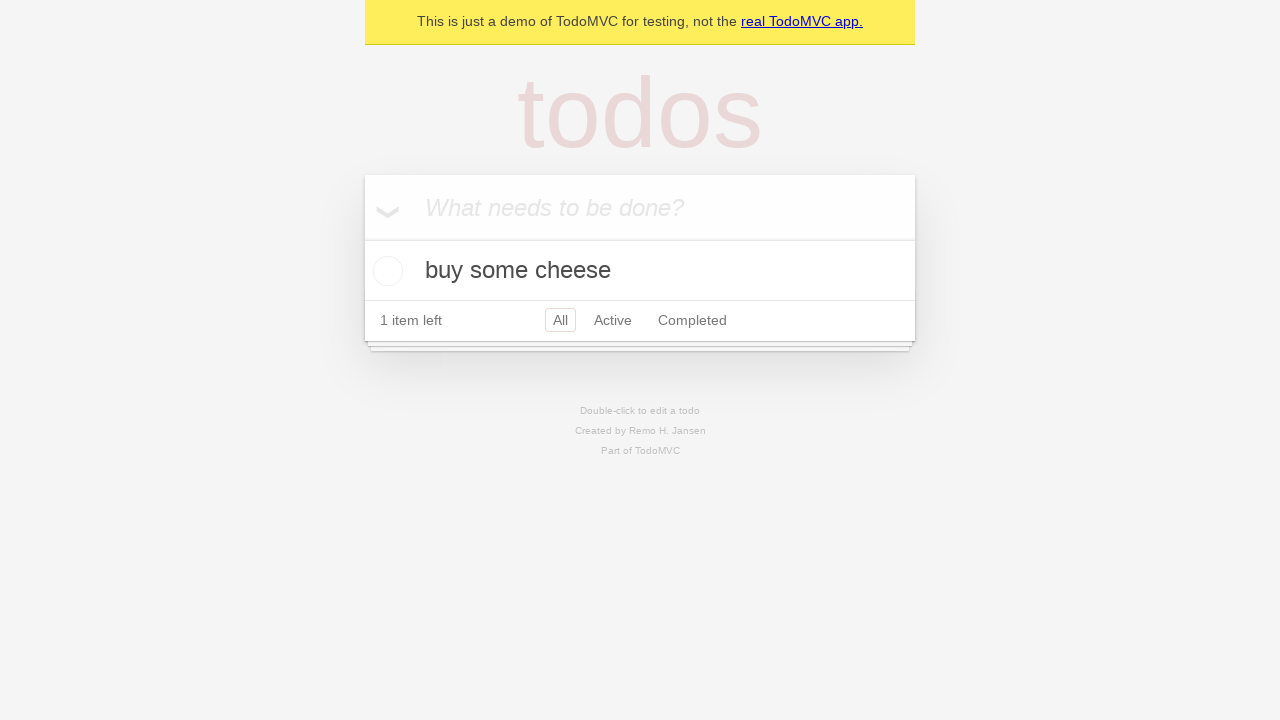

Filled input field with second todo item 'feed the cat' on internal:attr=[placeholder="What needs to be done?"i]
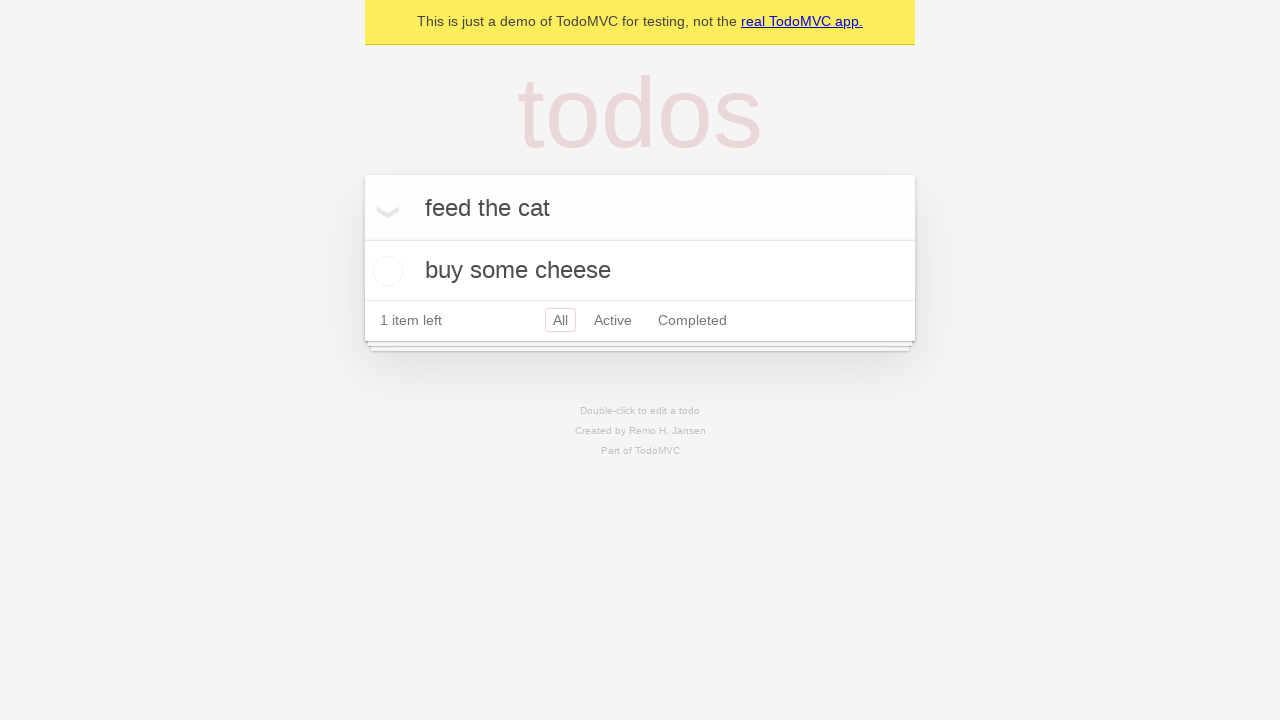

Pressed Enter to submit second todo item on internal:attr=[placeholder="What needs to be done?"i]
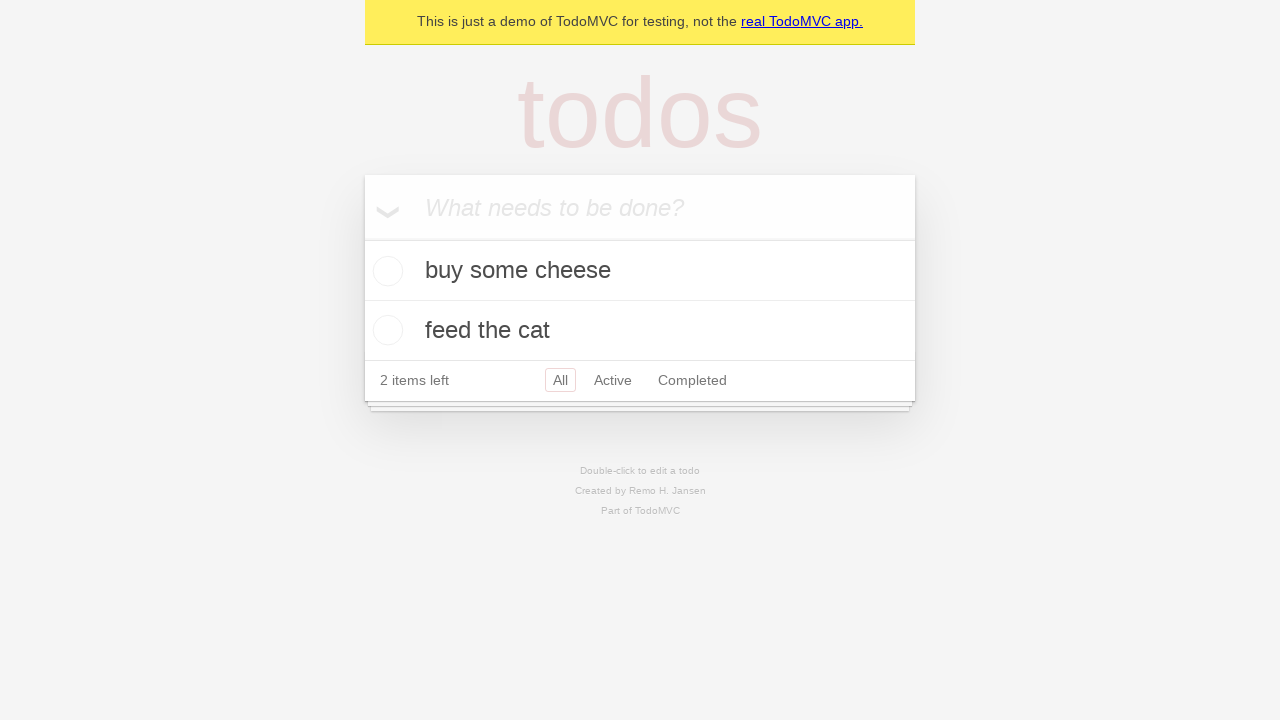

Second todo item appeared in the list
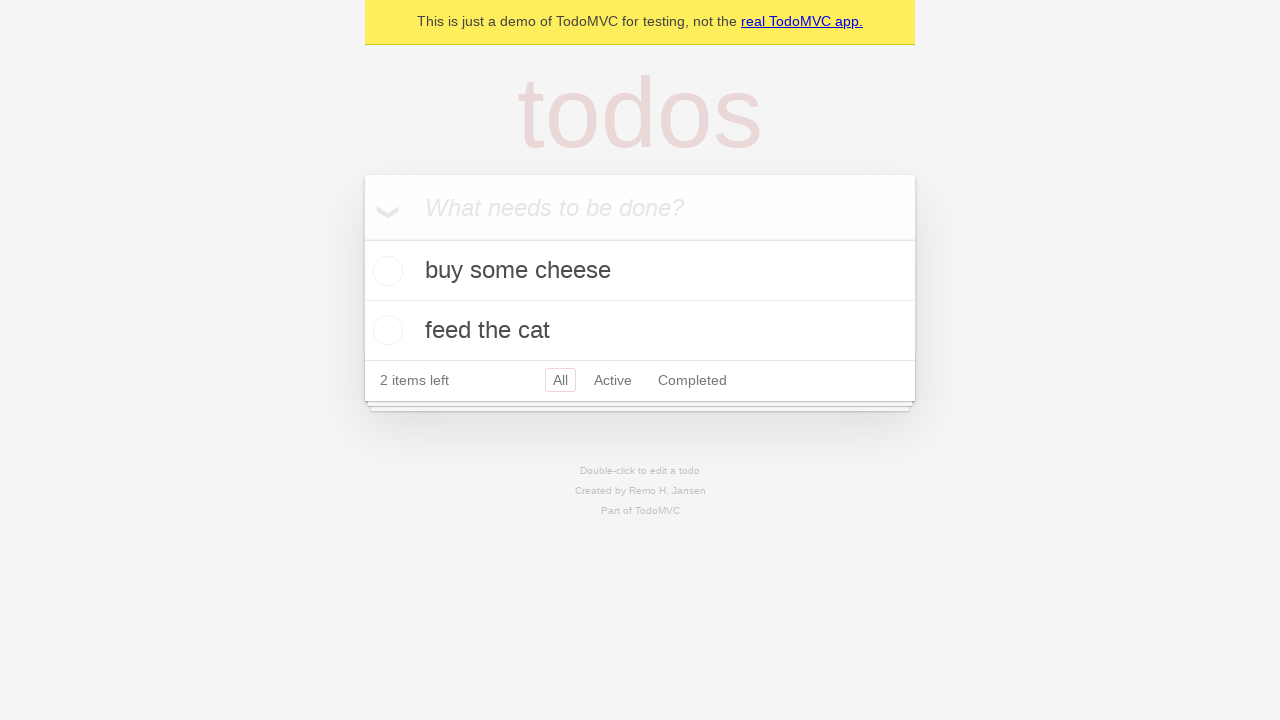

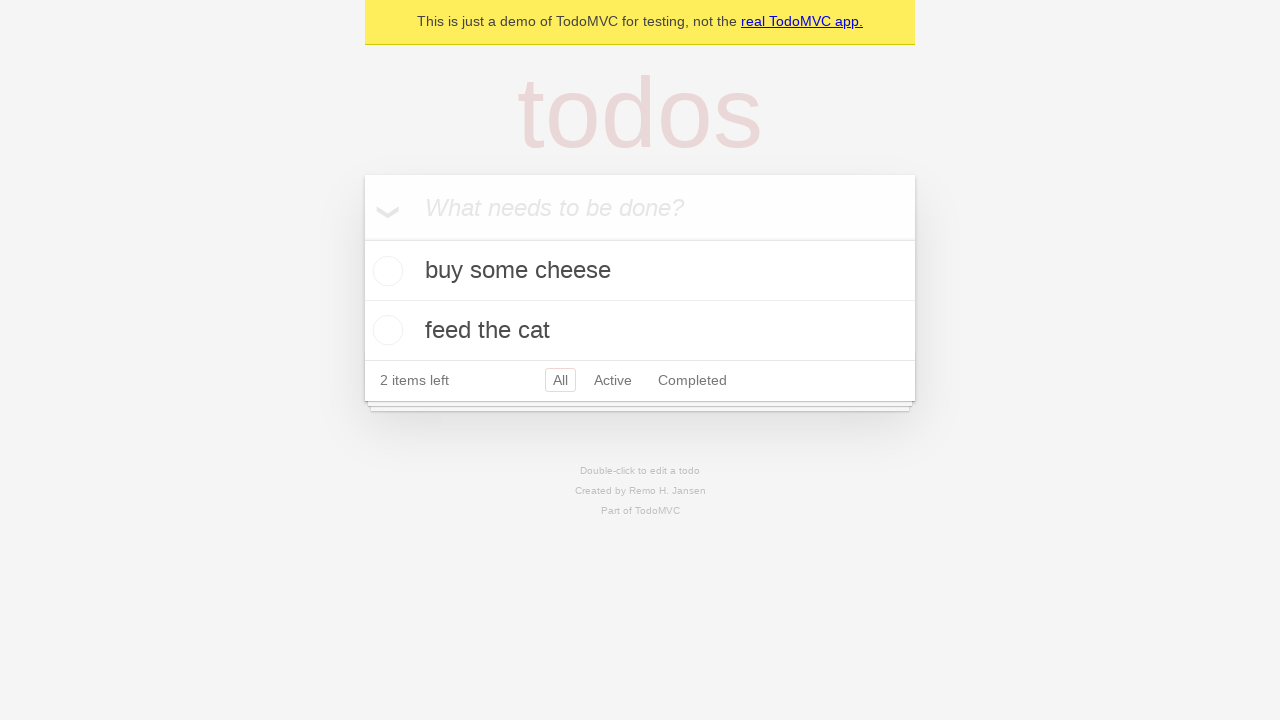